Tests advanced window handling by clicking Instagram, Facebook, and combined social buttons that open new windows/tabs, then iterates through all opened windows, prints their titles, closes them, and returns to the main page to click Instagram again.

Starting URL: https://syntaxprojects.com/window-popup-modal-demo.php

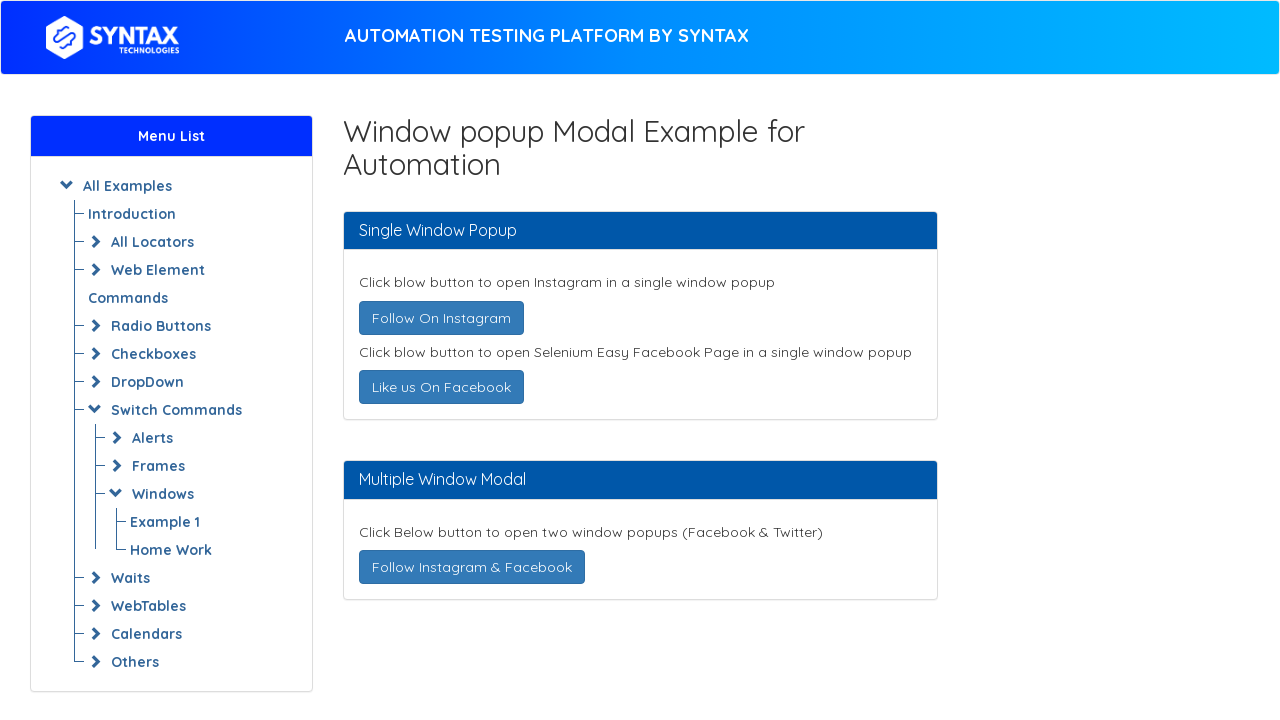

Stored main page reference
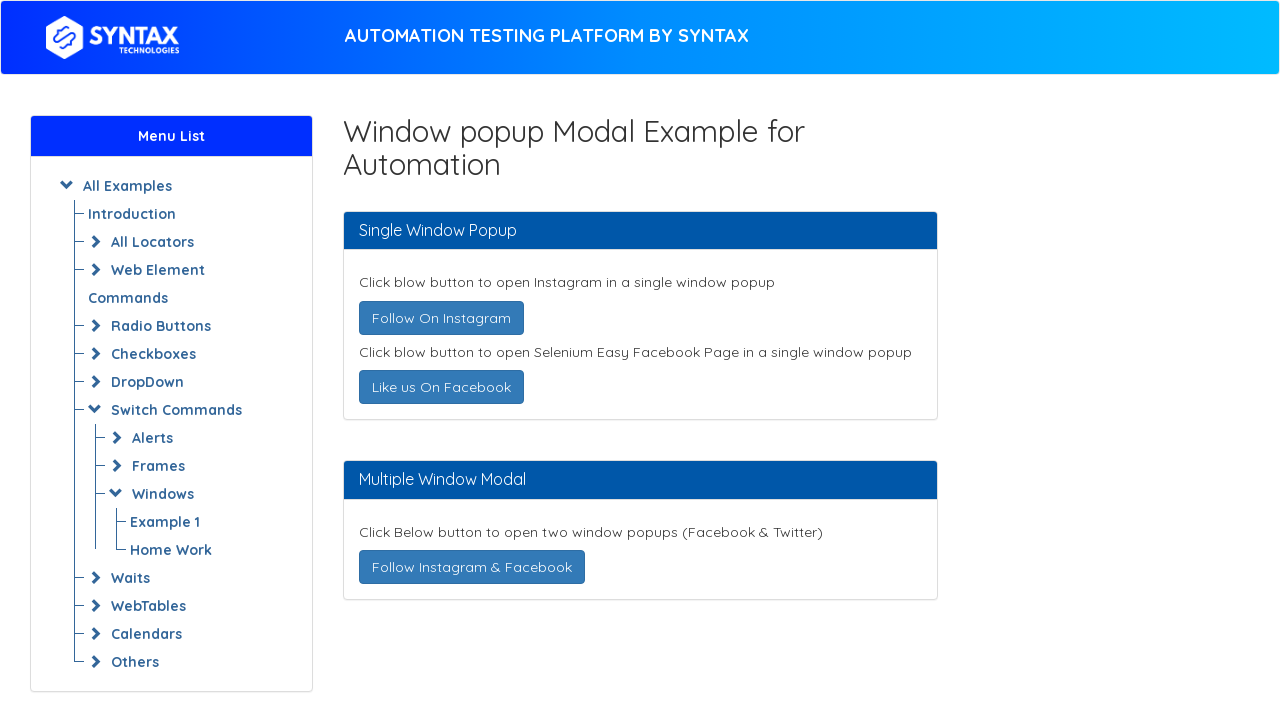

Clicked Instagram button to open new window at (441, 318) on text=Follow On Instagram
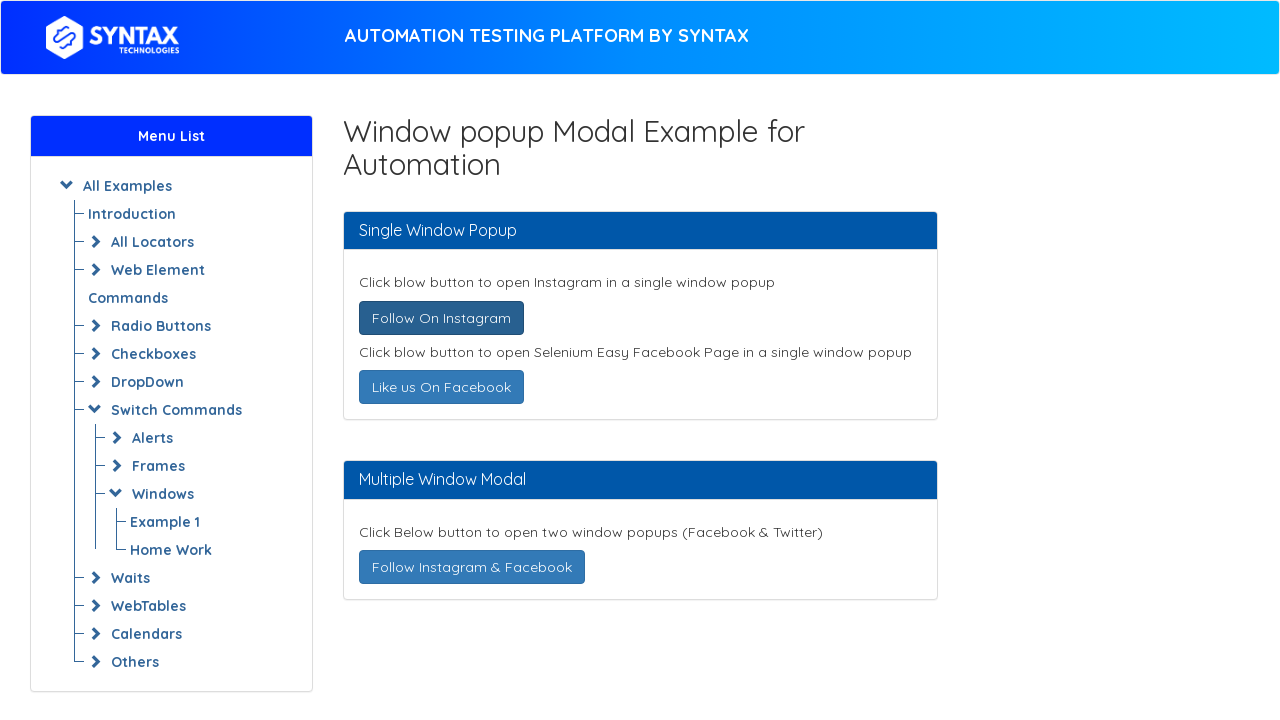

Clicked Facebook button to open new window at (441, 387) on text=Like us On Facebook
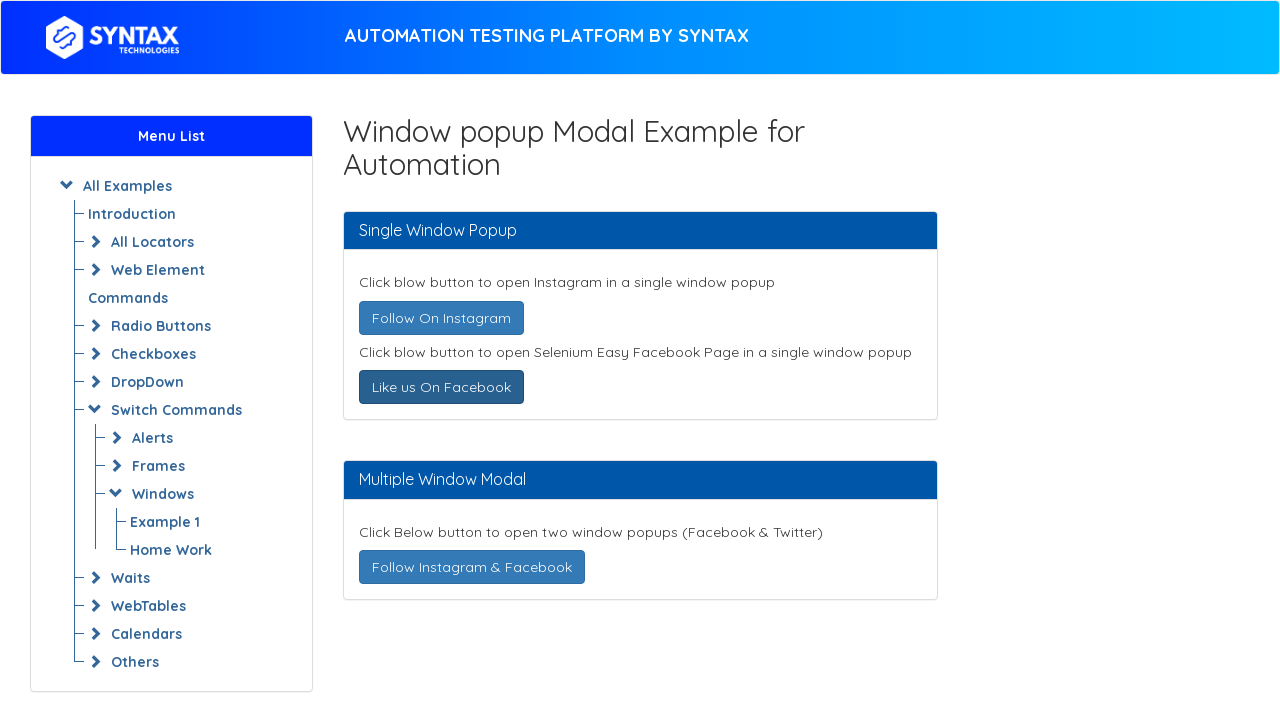

Clicked combined Instagram & Facebook button to open new windows at (472, 567) on text=Follow Instagram & Facebook
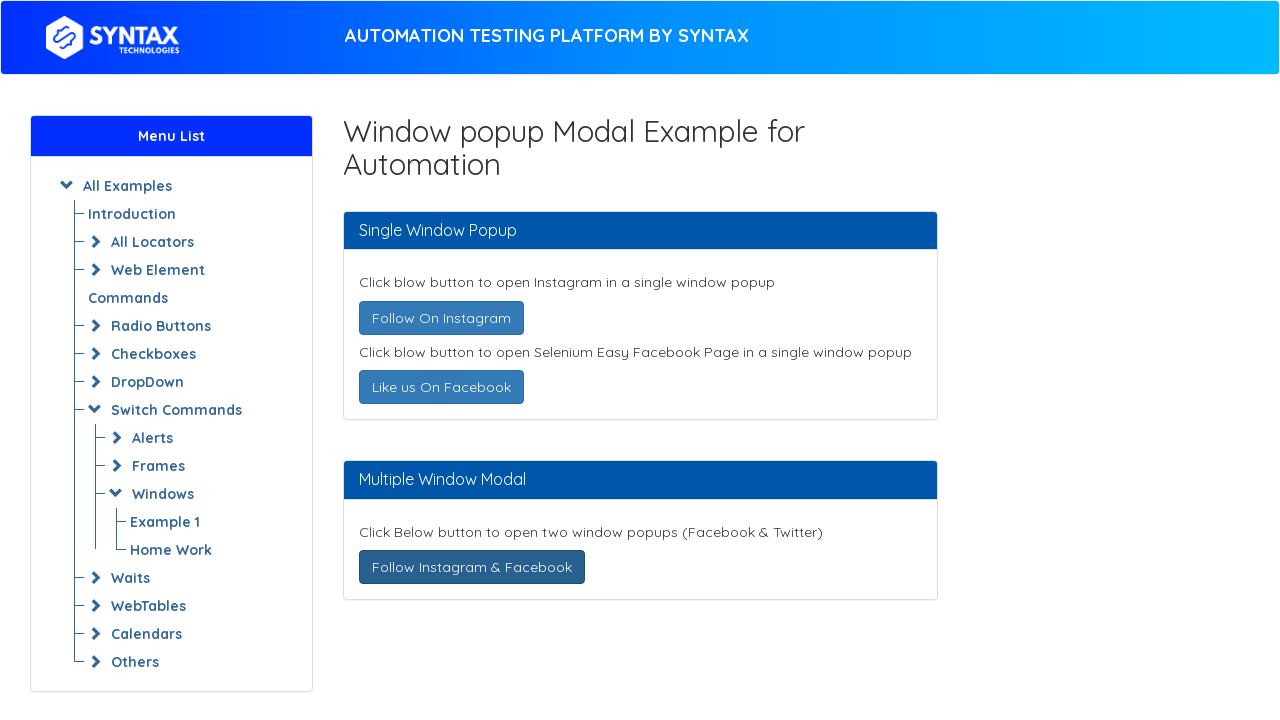

Waited for new windows to fully open
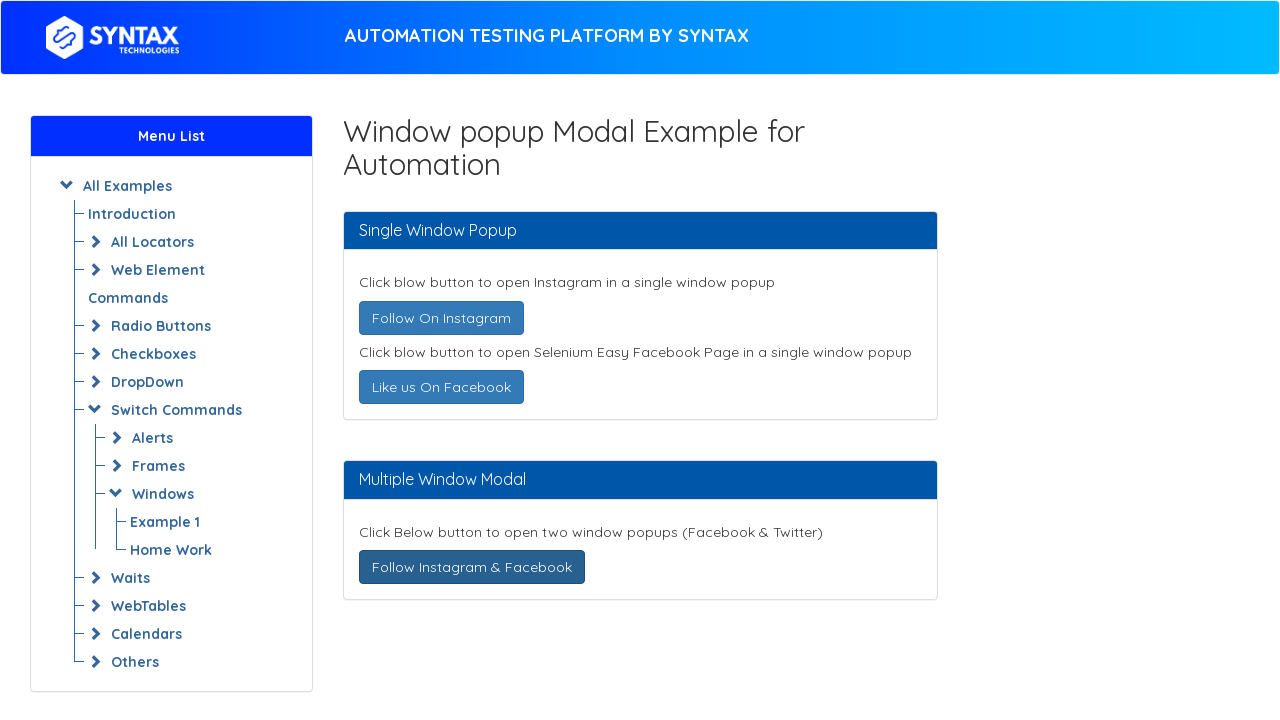

Retrieved all open pages from context
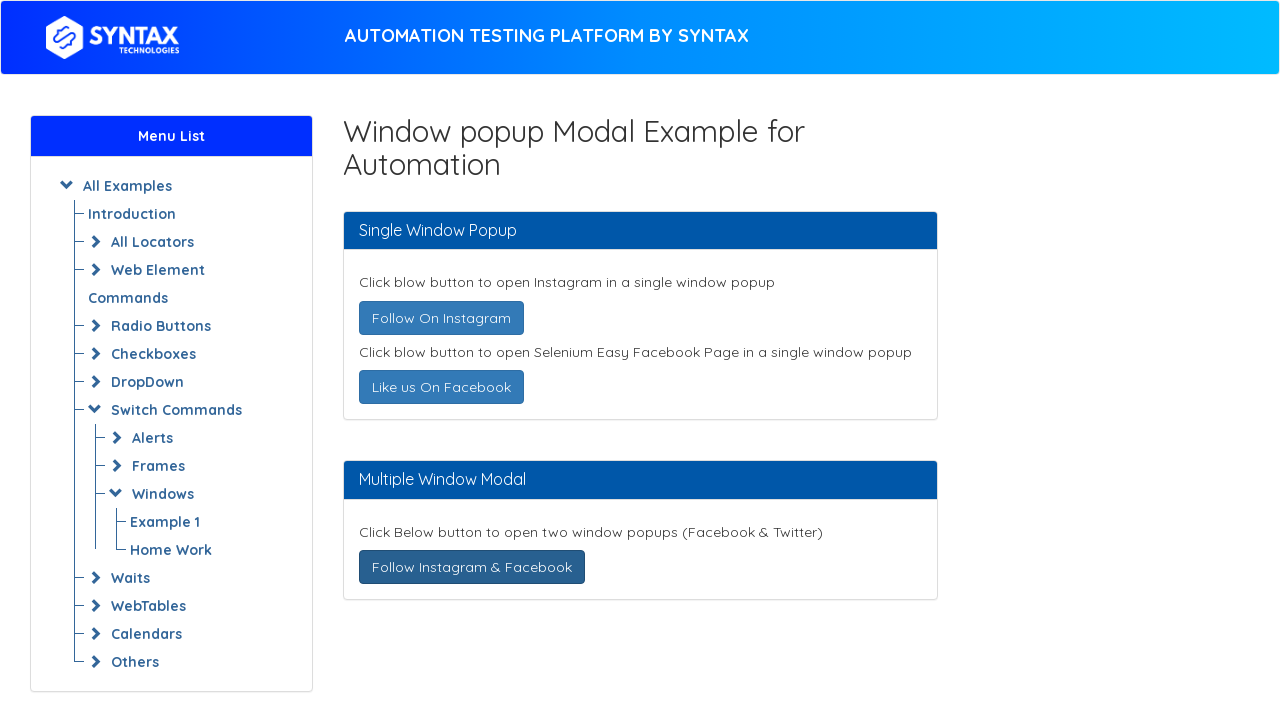

Brought window to front
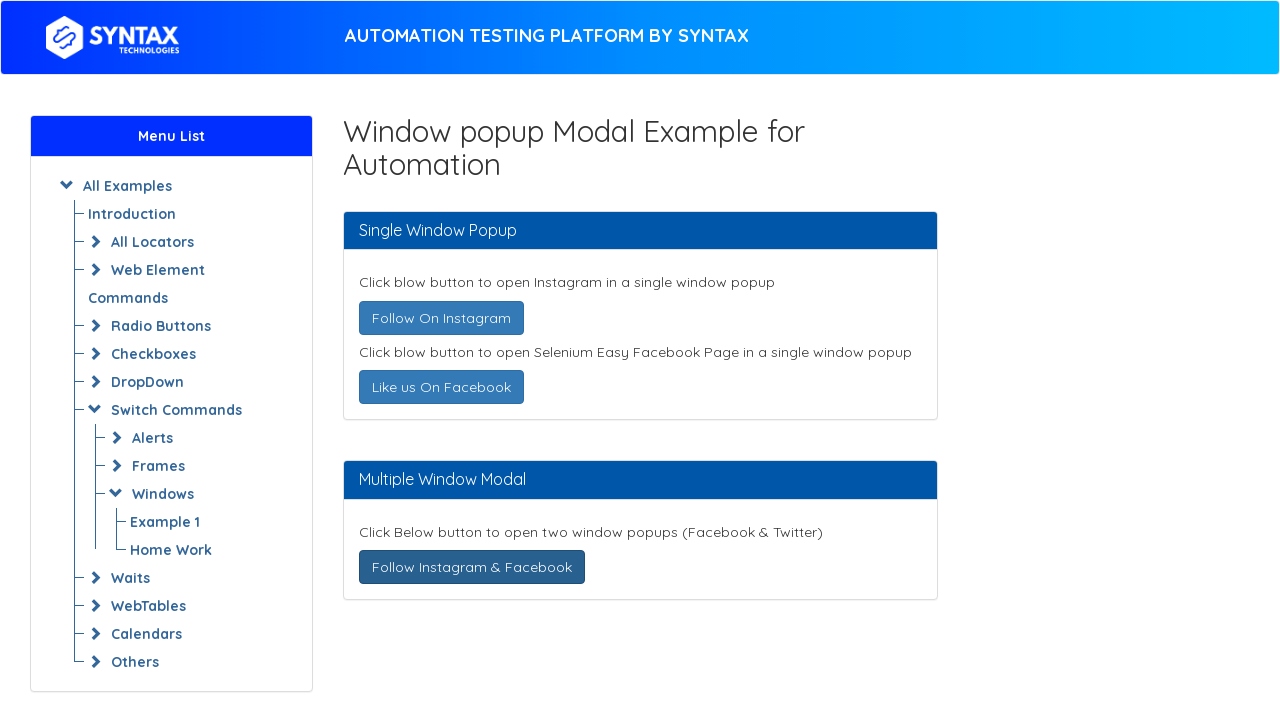

Retrieved window title: 
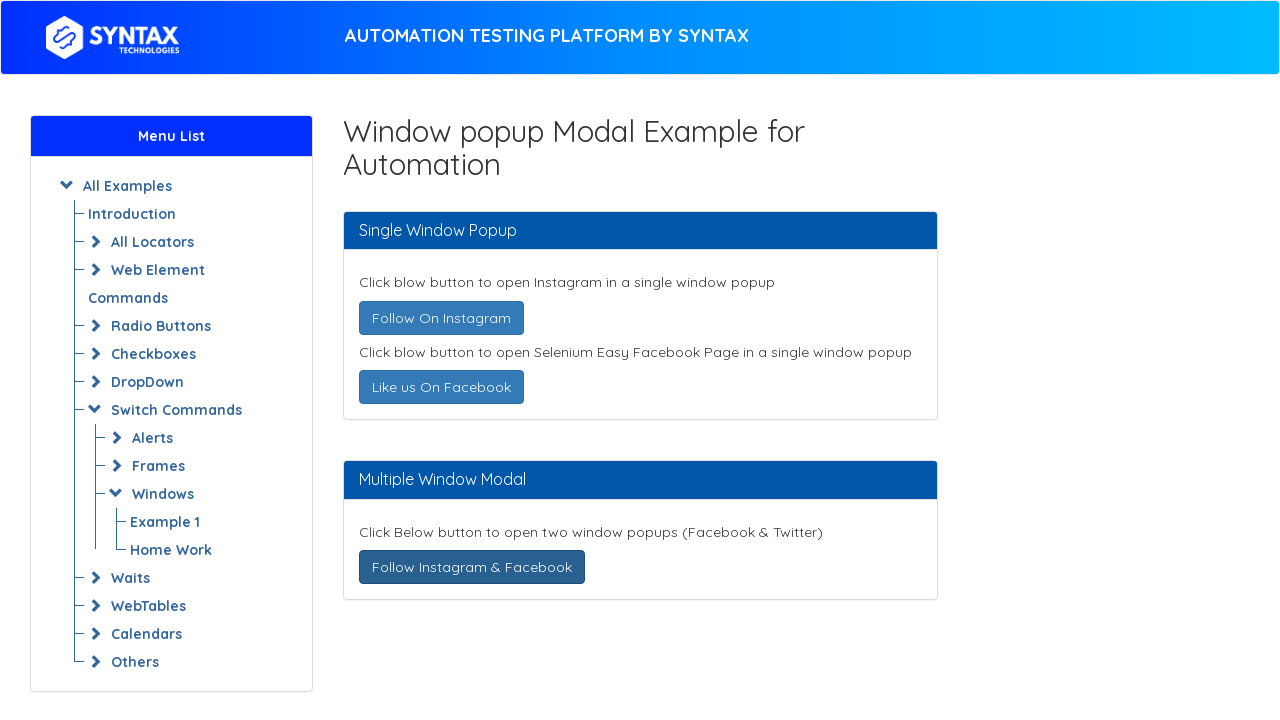

Closed window with title: 
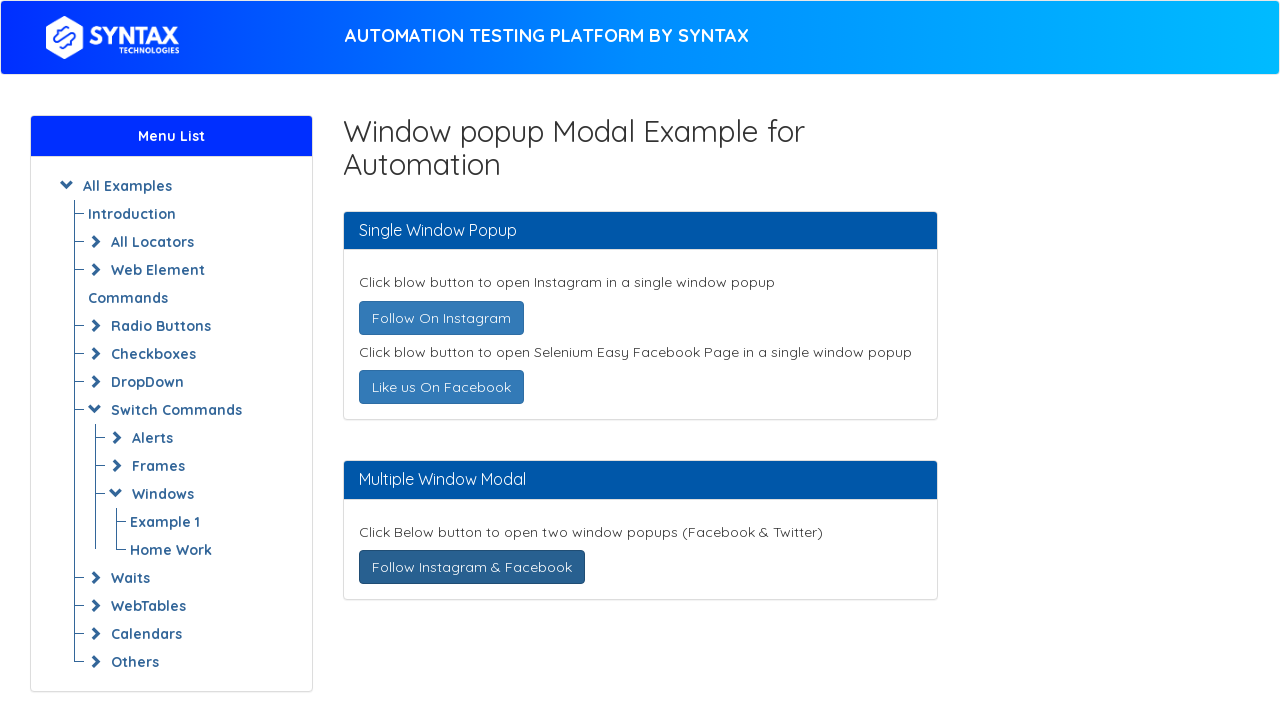

Brought window to front
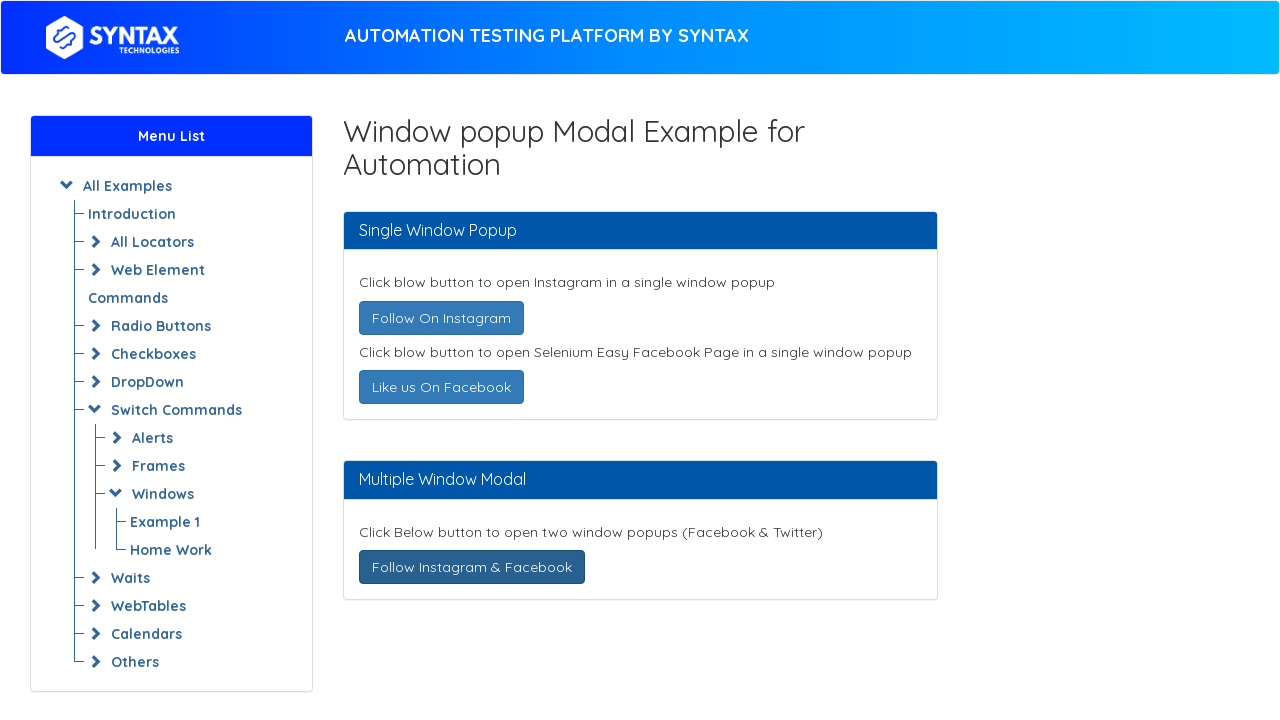

Retrieved window title: 
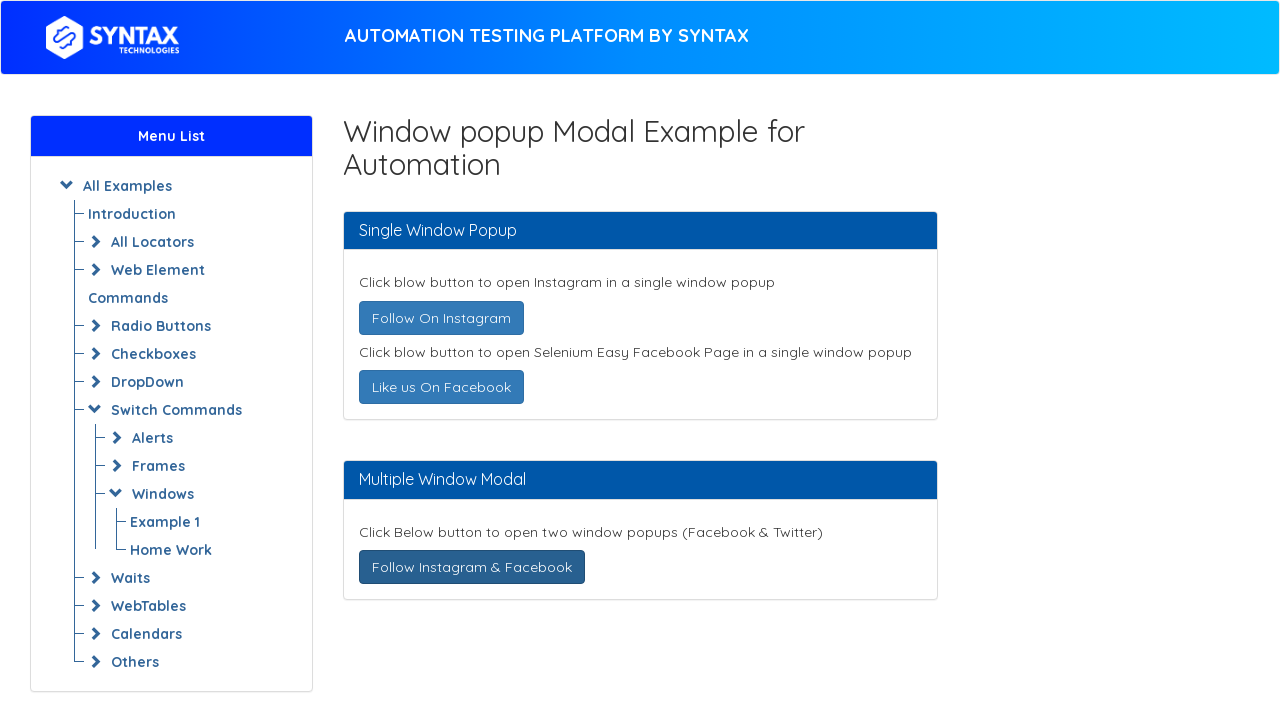

Closed window with title: 
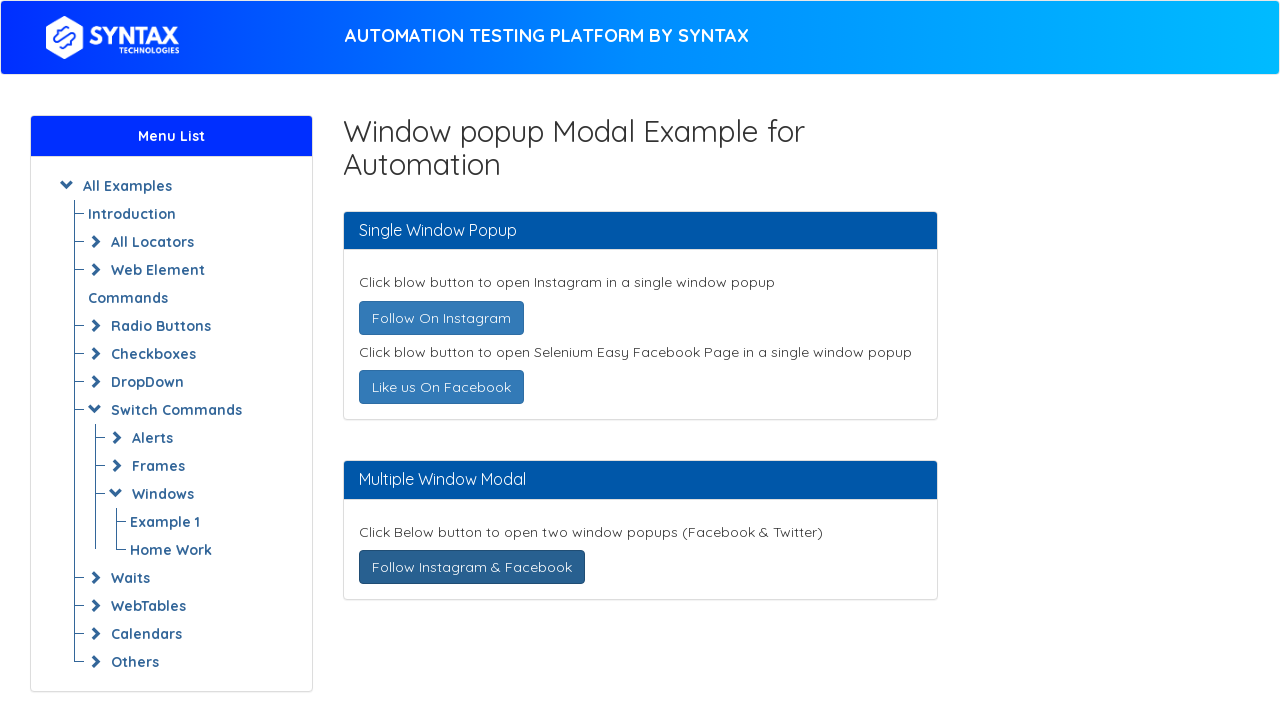

Brought window to front
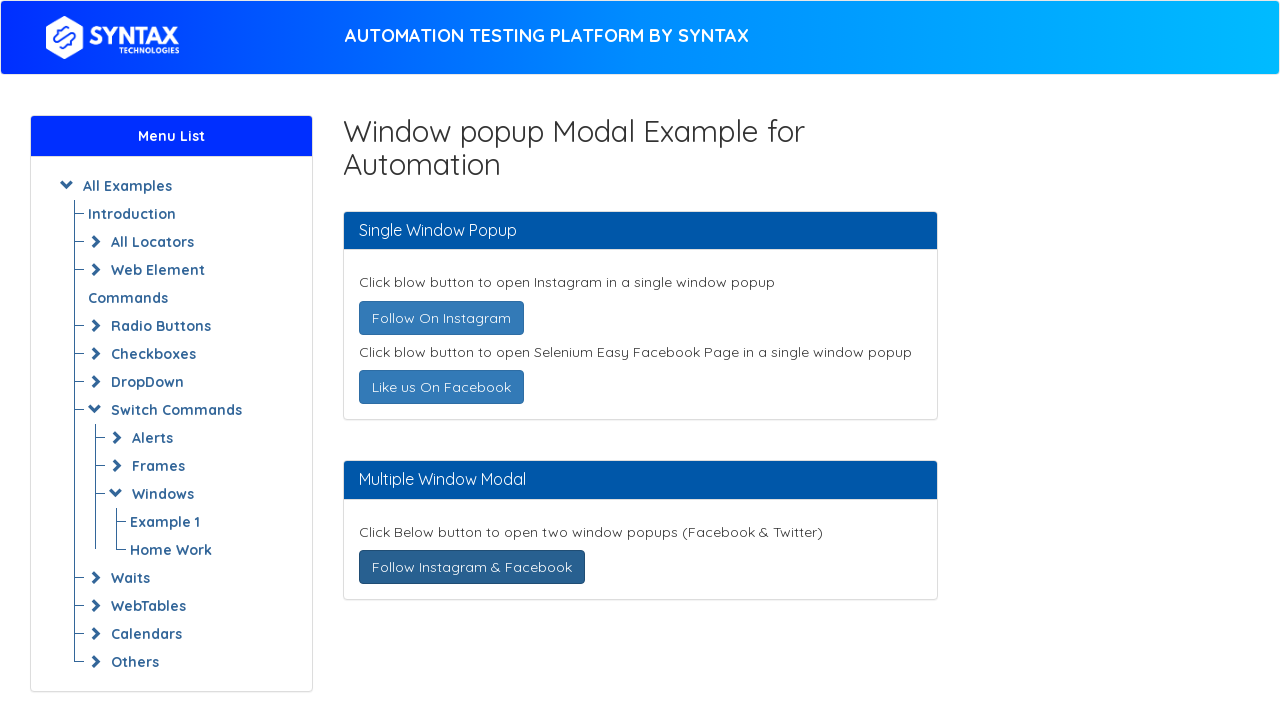

Retrieved window title: 
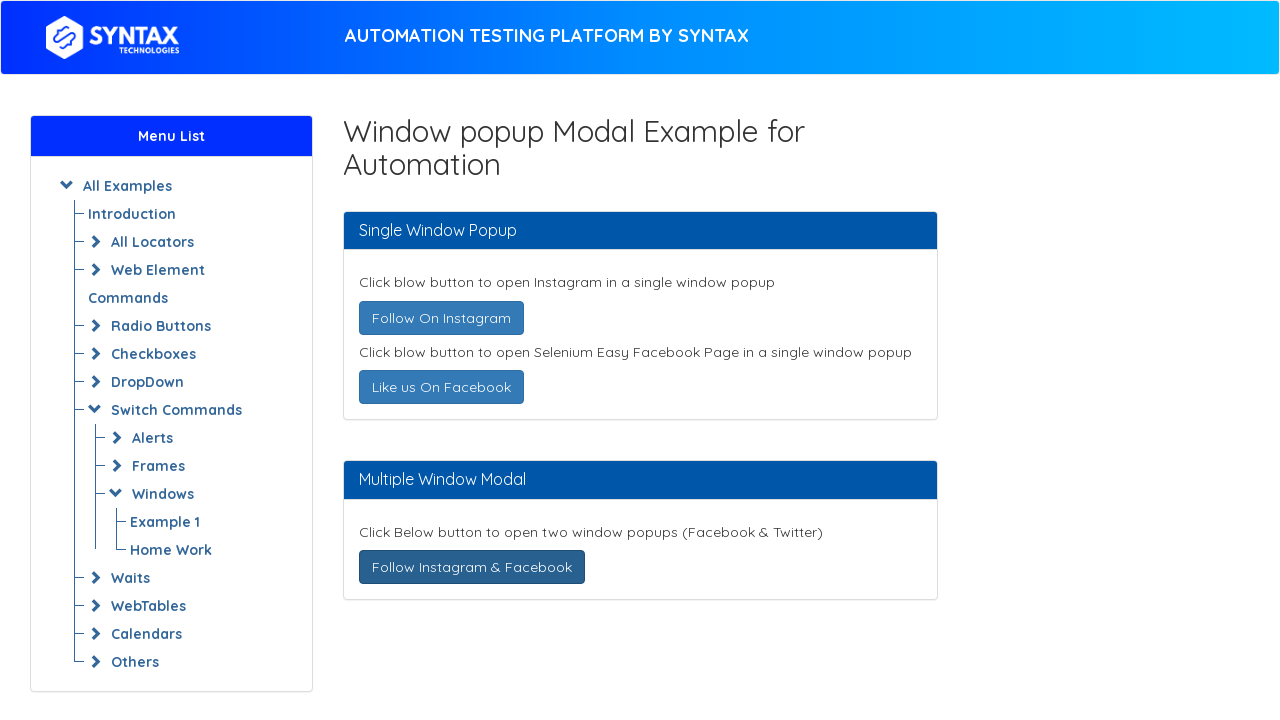

Closed window with title: 
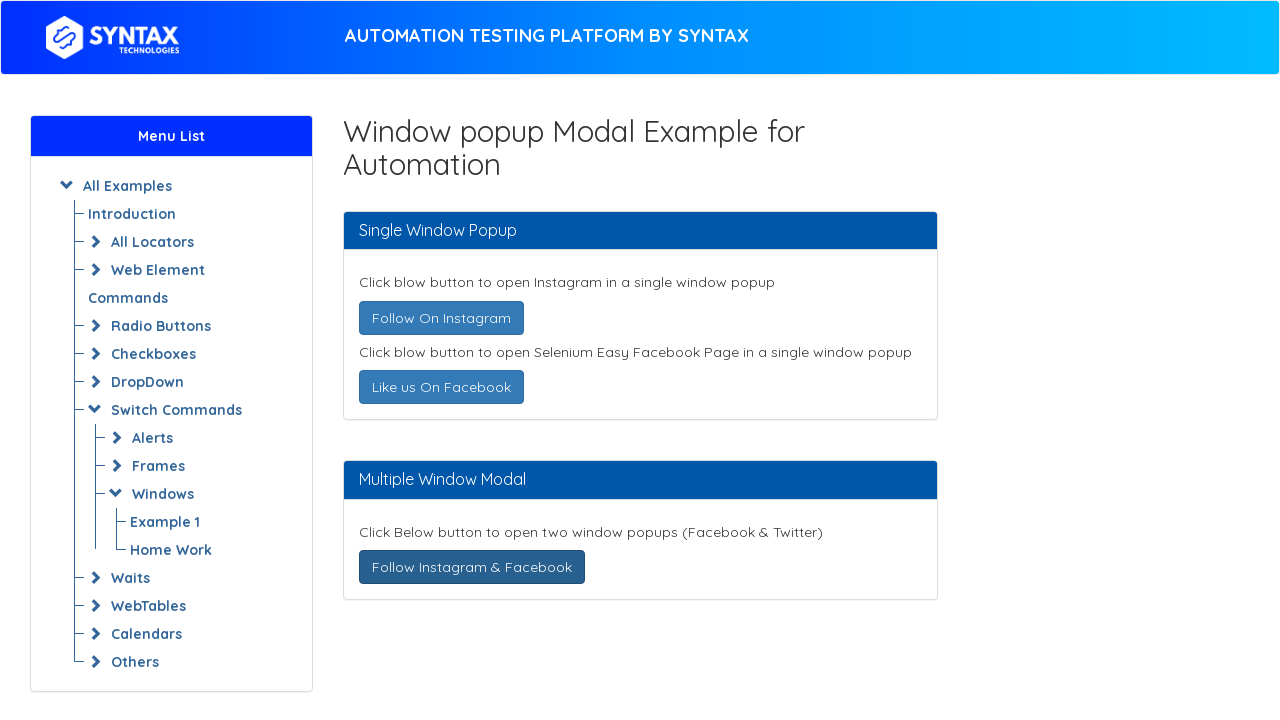

Brought main page back to front
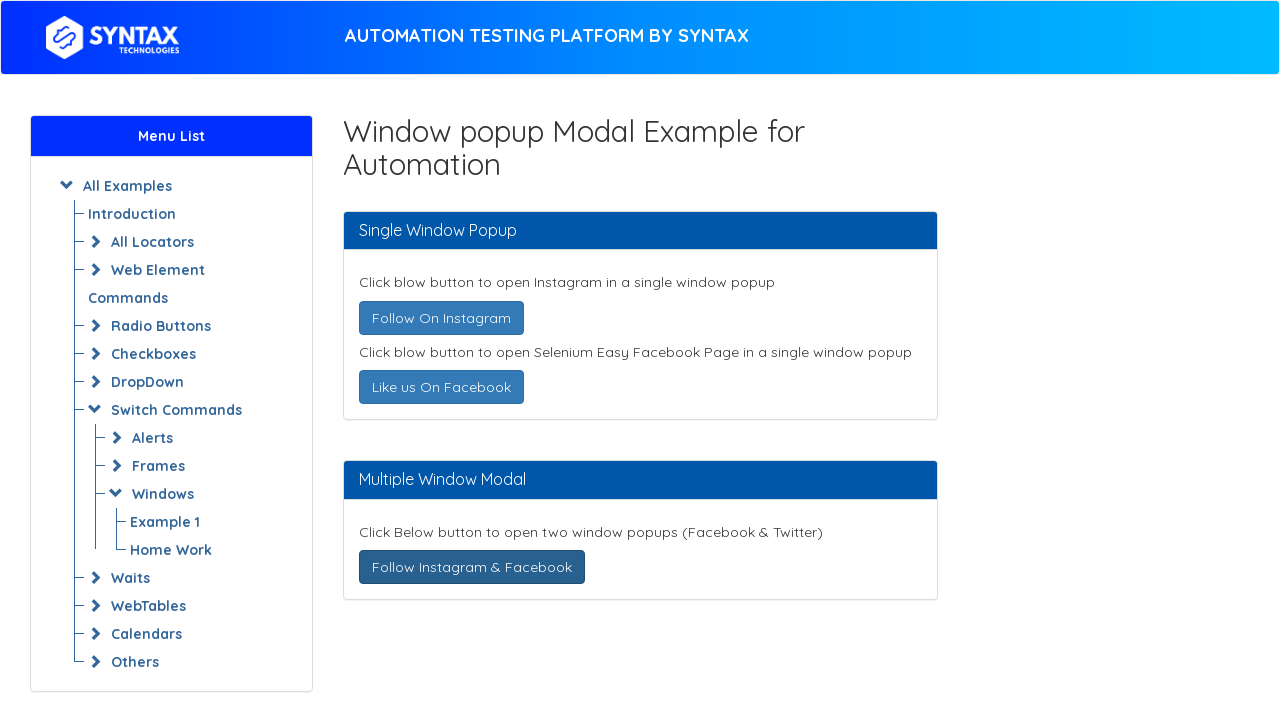

Clicked Instagram button again on main page at (441, 318) on text=Follow On Instagram
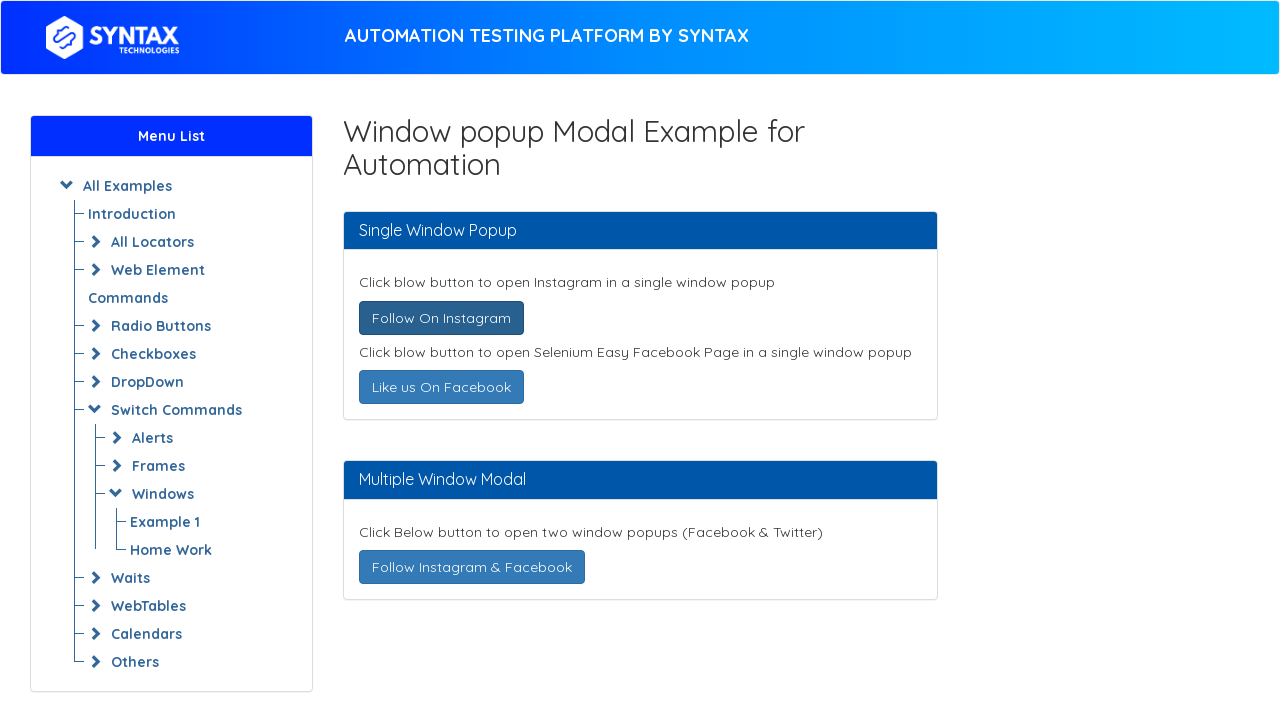

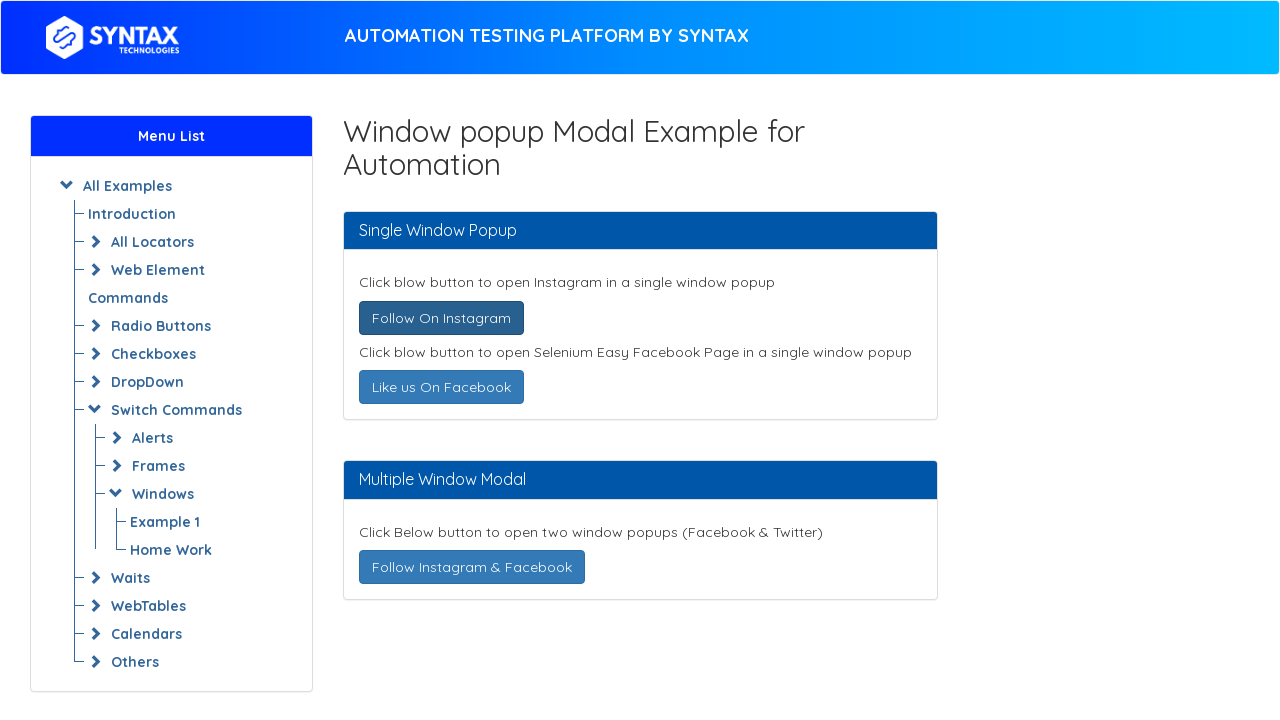